Tests handling of a delayed JavaScript alert that appears after 5 seconds by clicking a timer button and waiting for the alert

Starting URL: https://seleniumjavalocators.neocities.org/pages/alerts

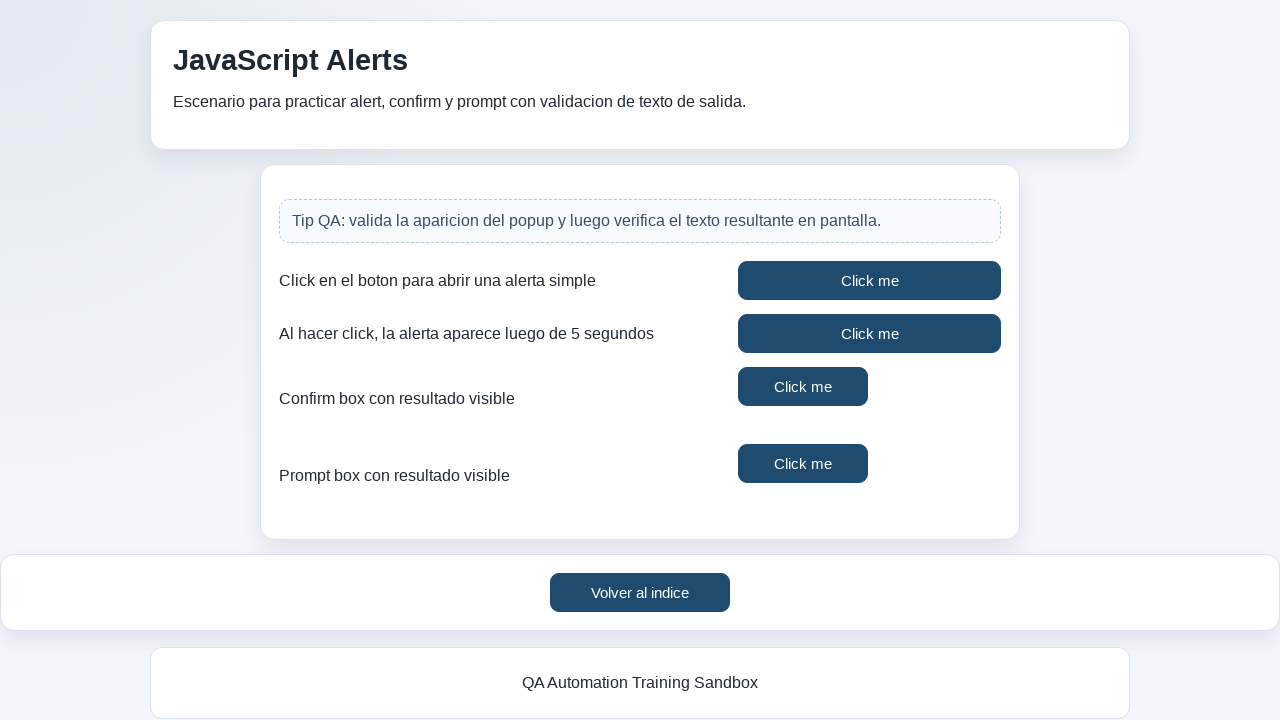

Set up dialog handler to accept alert with expected message
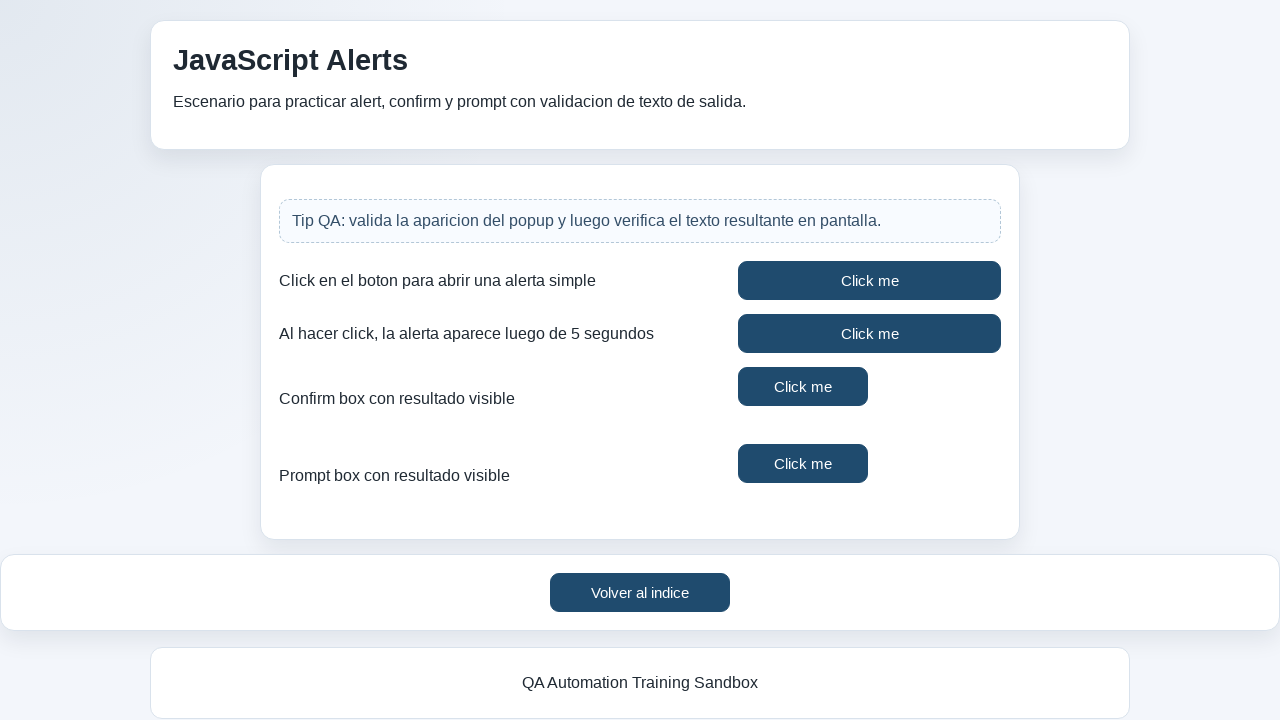

Clicked timer alert button to trigger delayed alert at (870, 334) on #timerAlertButton
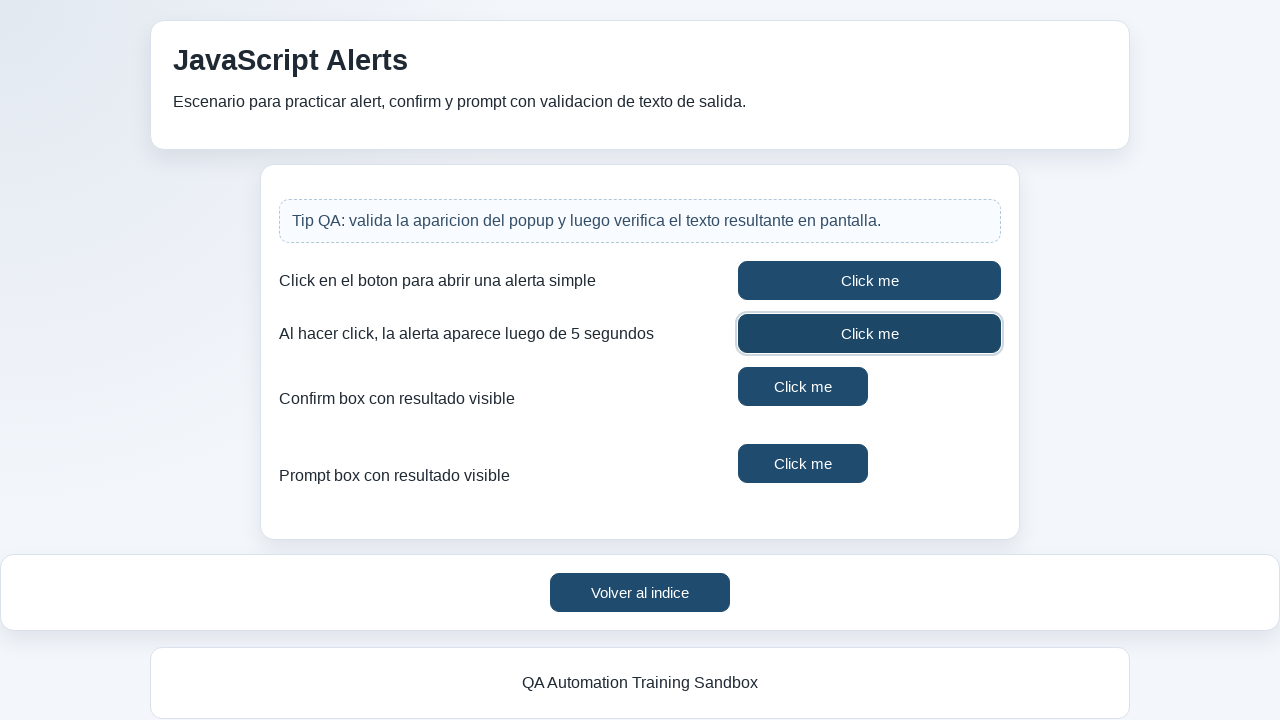

Waited 6 seconds for delayed alert to appear and be handled
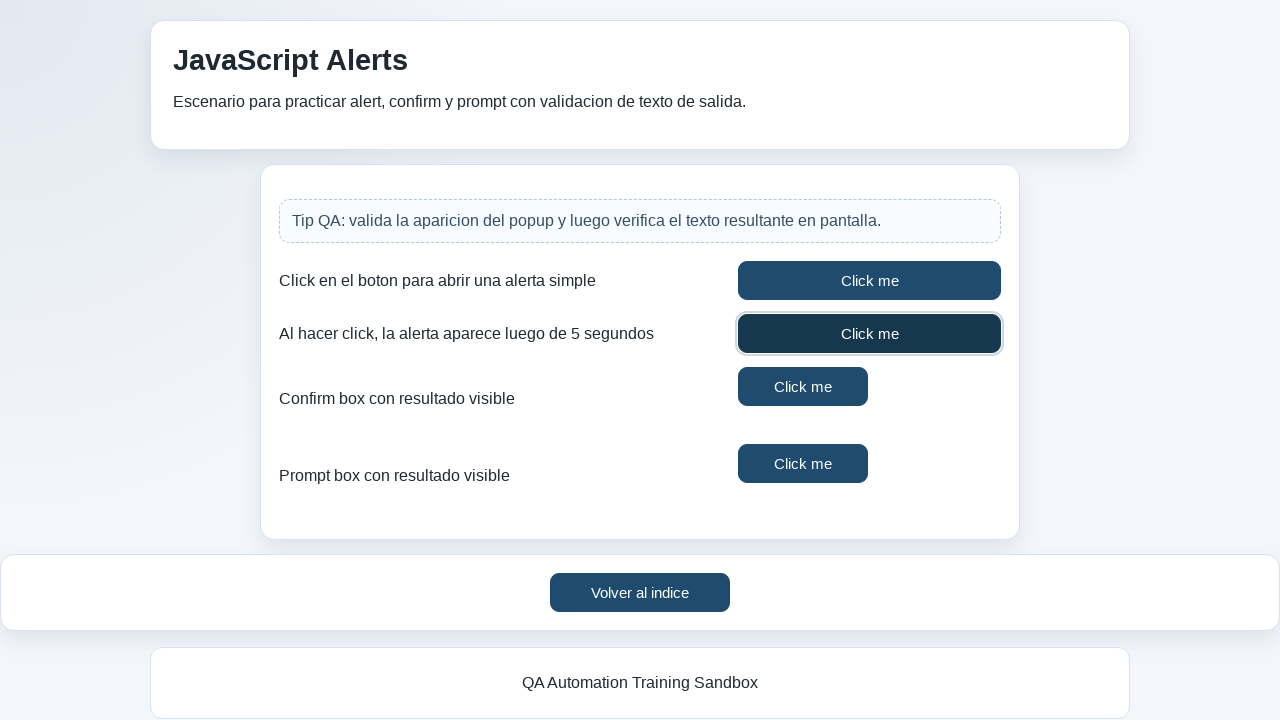

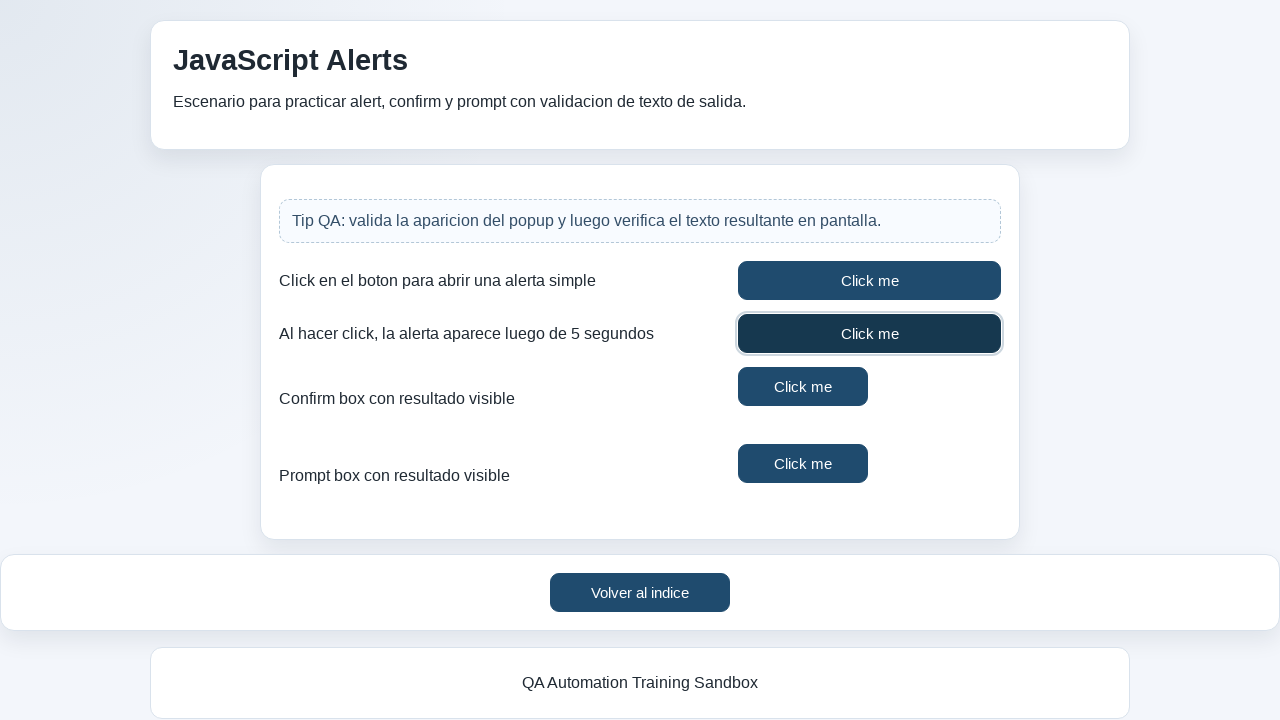